Tests verifying that stores page is displayed after filtering

Starting URL: https://wolt.com/lt/ltu

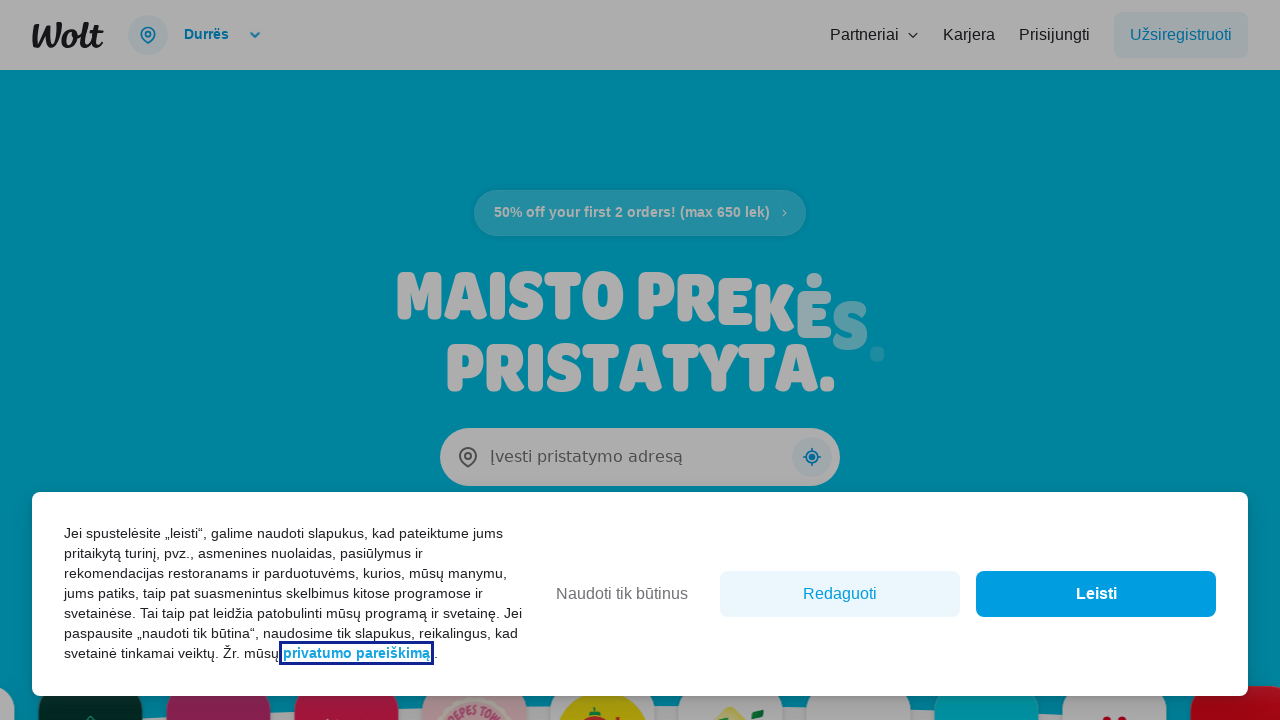

Verified presence on stores page after filtering
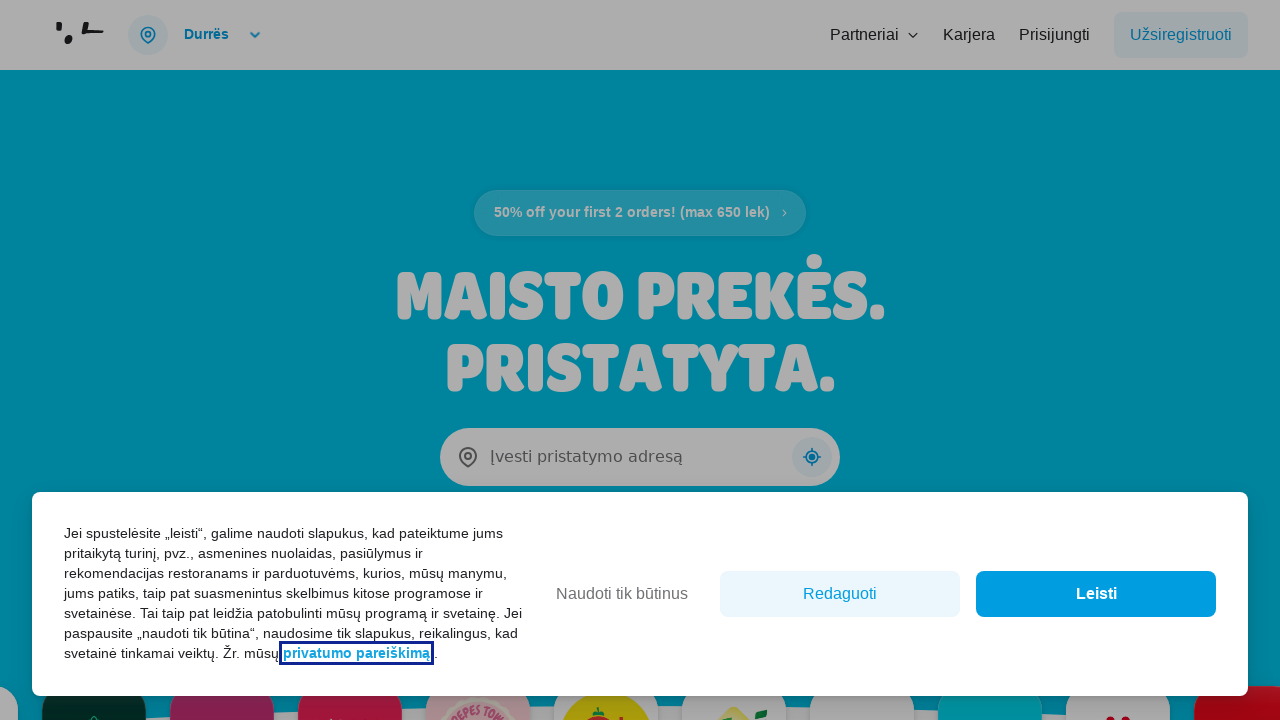

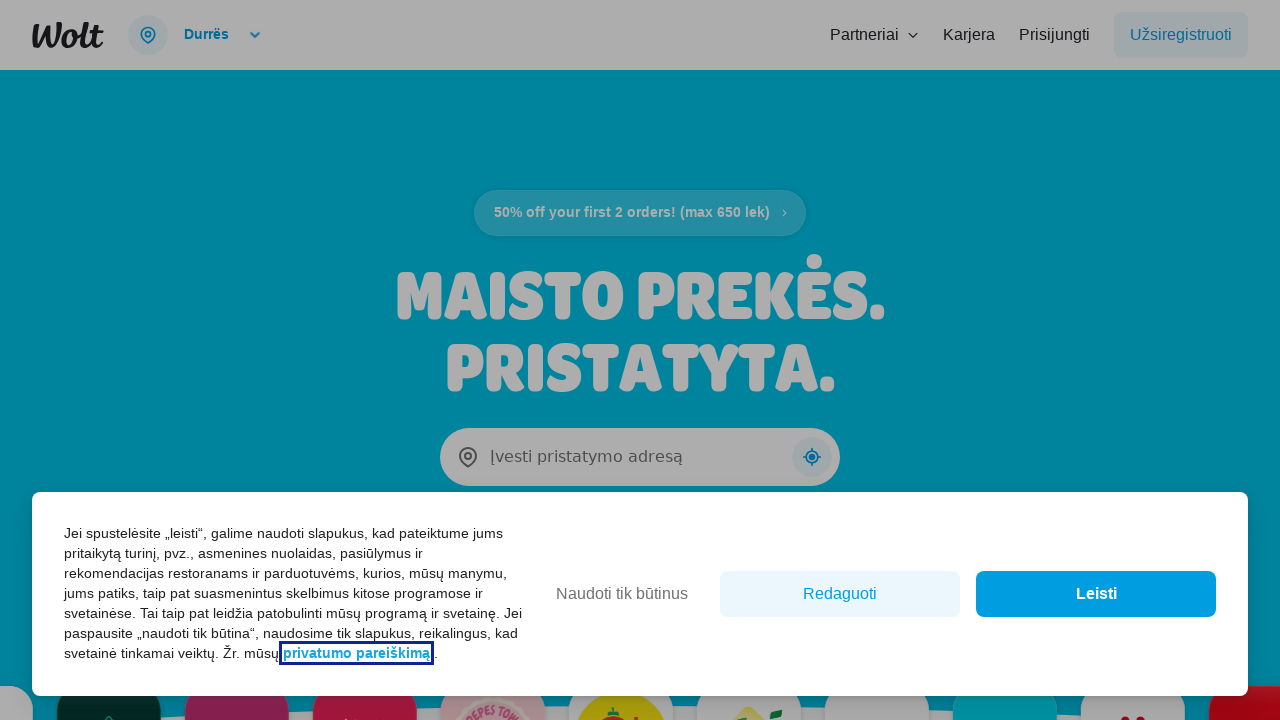